Navigates to a barcode generator page and verifies that the barcode image is displayed

Starting URL: https://barcode.tec-it.com/en/Code128?data=Hi%20this%20is%20priyanka%20here

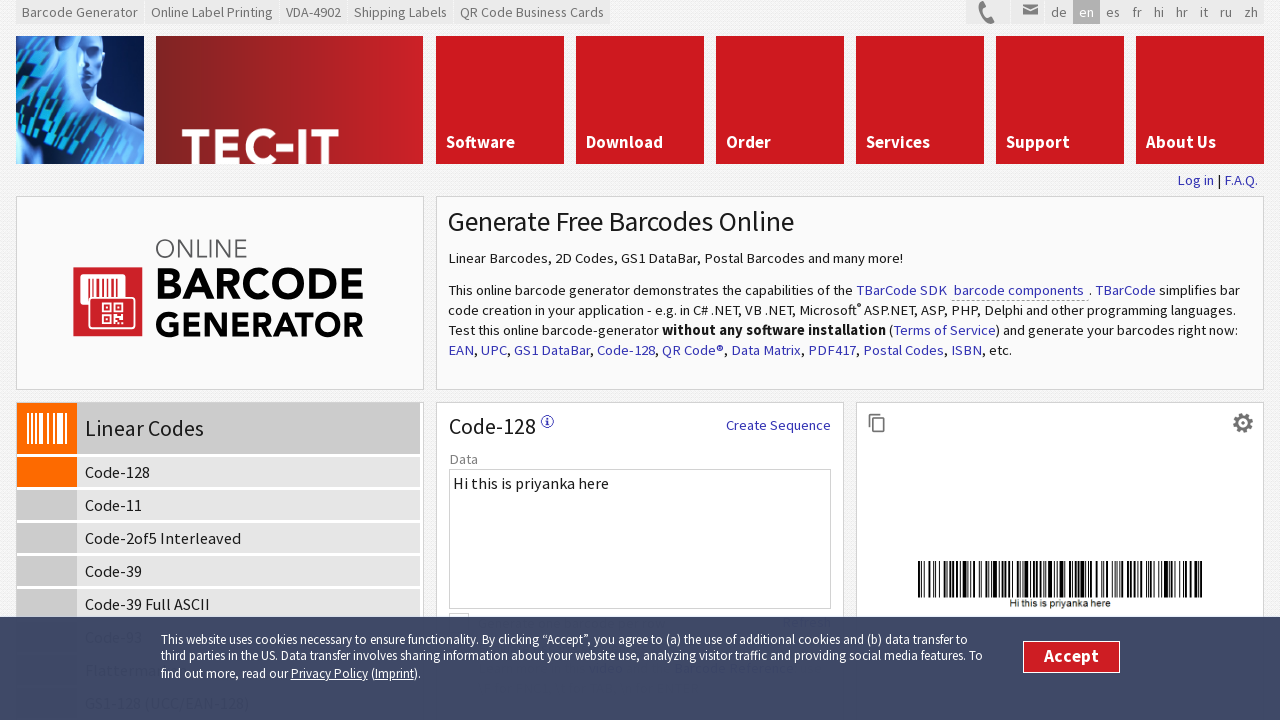

Navigated to barcode generator page with 'Hi this is priyanka here' data
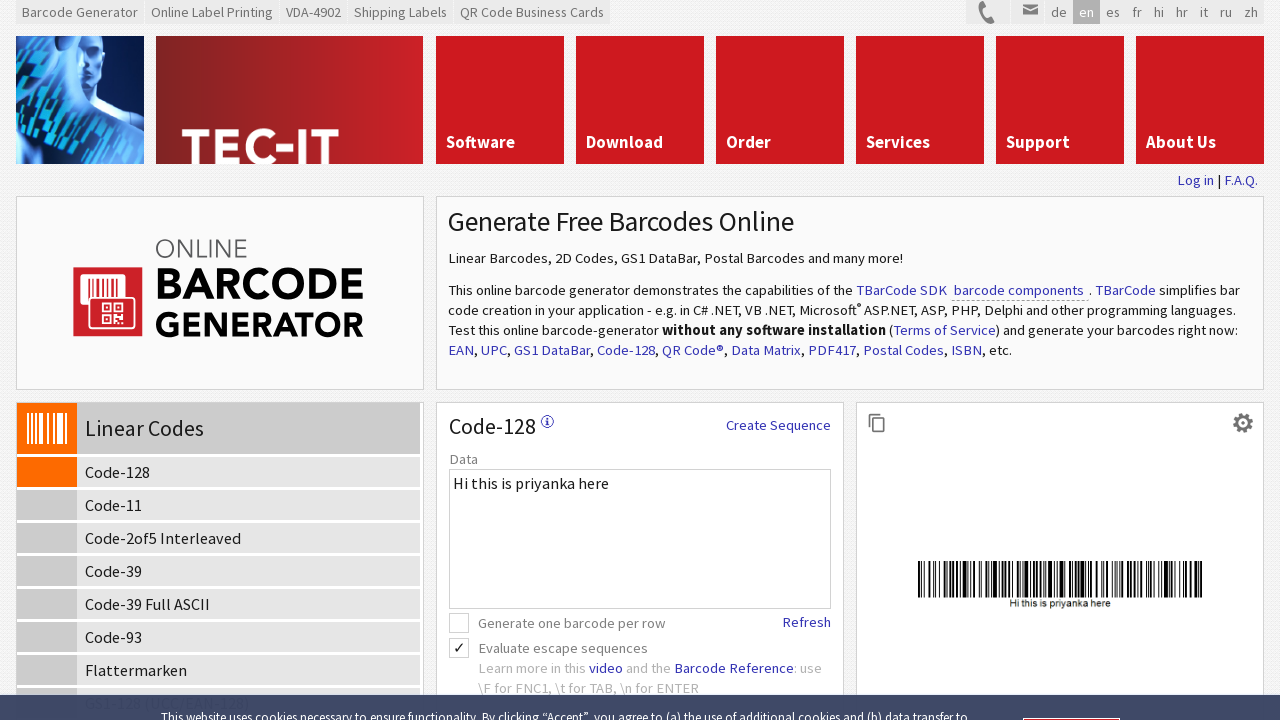

Barcode image element loaded on page
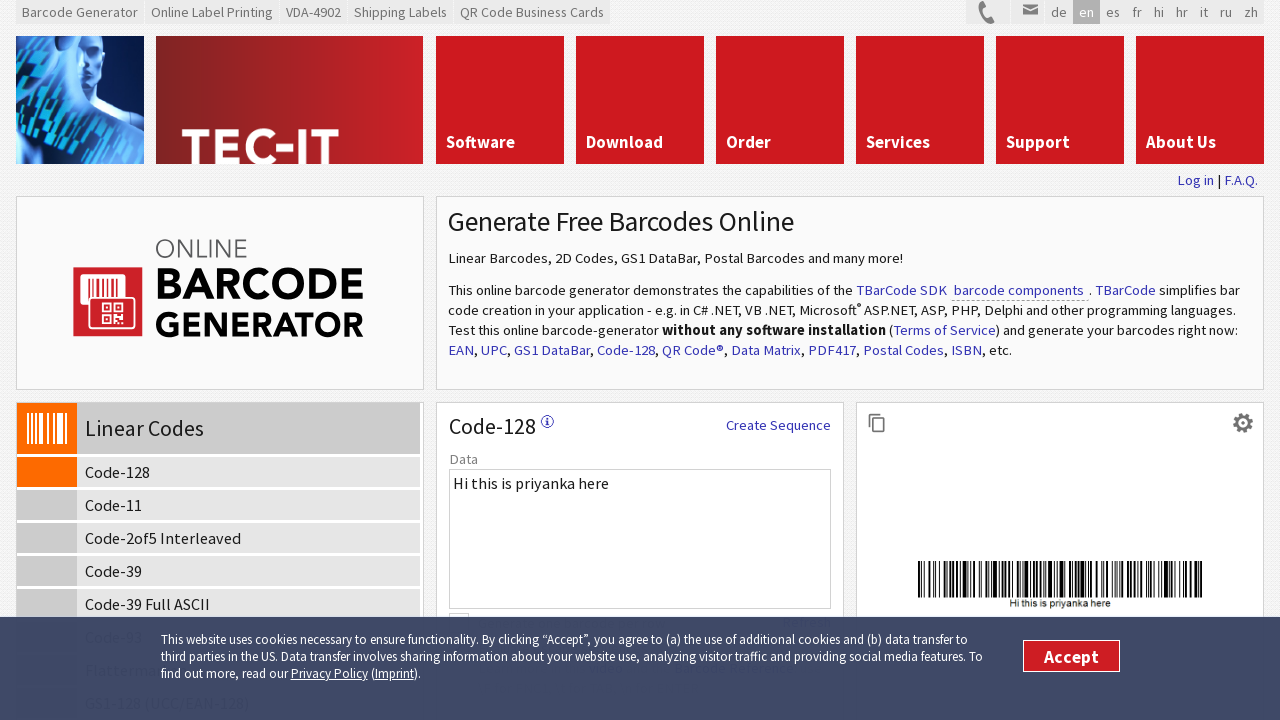

Located barcode image element
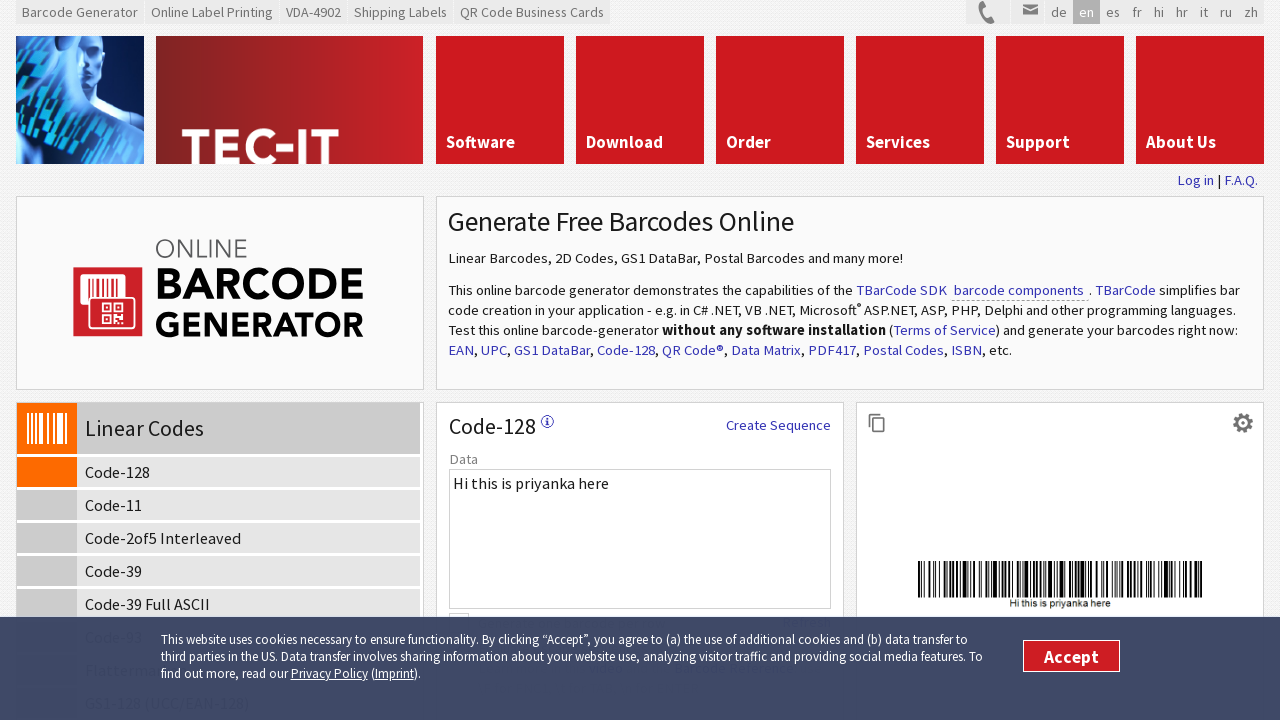

Retrieved barcode image source URL: data:image/gif;base64,R0lGODlhVgJkAPcAAAAAAAAAMwAAZgAAmQAAzAAA/wArAAArMwArZgArmQArzAAr/wBVAABVMwBVZgBVmQBVzABV/wCAAACAMwCAZgCAmQCAzACA/wCqAACqMwCqZgCqmQCqzACq/wDVAADVMwDVZgDVmQDVzADV/wD/AAD/MwD/ZgD/mQD/zAD//zMAADMAMzMAZjMAmTMAzDMA/zMrADMrMzMrZjMrmTMrzDMr/zNVADNVMzNVZjNVmTNVzDNV/zOAADOAMzOAZjOAmTOAzDOA/zOqADOqMzOqZjOqmTOqzDOq/zPVADPVMzPVZjPVmTPVzDPV/zP/ADP/MzP/ZjP/mTP/zDP//2YAAGYAM2YAZmYAmWYAzGYA/2YrAGYrM2YrZmYrmWYrzGYr/2ZVAGZVM2ZVZmZVmWZVzGZV/2aAAGaAM2aAZmaAmWaAzGaA/2aqAGaqM2aqZmaqmWaqzGaq/2bVAGbVM2bVZmbVmWbVzGbV/2b/AGb/M2b/Zmb/mWb/zGb//5kAAJkAM5kAZpkAmZkAzJkA/5krAJkrM5krZpkrmZkrzJkr/5lVAJlVM5lVZplVmZlVzJlV/5mAAJmAM5mAZpmAmZmAzJmA/5mqAJmqM5mqZpmqmZmqzJmq/5nVAJnVM5nVZpnVmZnVzJnV/5n/AJn/M5n/Zpn/mZn/zJn//8wAAMwAM8wAZswAmcwAzMwA/8wrAMwrM8wrZswrmcwrzMwr/8xVAMxVM8xVZsxVmcxVzMxV/8yAAMyAM8yAZsyAmcyAzMyA/8yqAMyqM8yqZsyqmcyqzMyq/8zVAMzVM8zVZszVmczVzMzV/8z/AMz/M8z/Zsz/mcz/zMz///8AAP8AM/8AZv8Amf8AzP8A//8rAP8rM/8rZv8rmf8rzP8r//9VAP9VM/9VZv9Vmf9VzP9V//+AAP+AM/+AZv+Amf+AzP+A//+qAP+qM/+qZv+qmf+qzP+q///VAP/VM//VZv/Vmf/VzP/V////AP//M///Zv//mf//zP///wAAAAAAAAAAAAAAACH5BAEAAPwALAAAAABWAmQAAAj/AAEIBLBvn8CCBQ8iXDiQ4EKDDhUydPgQokKJFiMOnIixY8ONECdypPjwIsmRCUma/Kiy5UqXLSumNCkyY8OaMzV69Jhy5E2EPIGy1CgzY0+hL3P+DPqzYtOSRJGeFFqTKUinIJ9qhVmUplGqMoMqzaozZtipSaFiHHt0aNSjWNeGnItT7duvW8XaJFv3adWpOeHOdduX7E6zce++3Irya2CwhxmDHes1seClhj9eLtv1KtTNcjeLdmz3sWm6pP+eDo06Ml/SrOWmbewzKuHWgFMPRpsbc+O8iPdWxh377m+zt0Fzllr3+F+WhWfDVjy0cO3hzpnjrY77NO3PxHsj/x9fXLpk75CXC7Yu1ff0zljR+93blrve7/Xjnx2O+XB0zd1pp1951FEWXH9cTVZagMmFt5pn/HE3moHraeffdtAx6Bl+6XE4mlUEPqjXfPm9d9Z/7p0H3nO8yQbgYq9VKJ9xqGX3GHAoxujgiTVaSB6AyokYnI27ZRjkdFZddyBM7lm2I4JNFilecUfqV2J9ISK5JJVSNqega16p6KV0M6Zo35ACdrjighfi+OWZ/8HX440/qojgd1mCCOSTEPapnJ1M6kjkncIVqBt6Vx6qIYudmednmqqZaGV4Zt6nIJYtZhomnJdCutukg2aGZ6ARevjpfoY22GafltLJIqCOJv/Z3qN/CurjcTCWqiiJpyK6aHp5srqleJh6OWGhxXZaIZm6ZZiroU5Gaux2uCZYq66+YncrsHuueqGM1HILq3omgrmkkuBGSehtejZK7I6T6soroQ+aummrAVLYpbI9Mjufs2WpOyVvyw58pJvXQrsrja6KSyuG1s4ZLqbjCiktsm+iK7HAabH7o7tyfrumvBv6KLLIkYqZ8az3ollwmZraxmm6JWsbbLWjajxiyYmGqu/Bwk4r8M98nkydkflifLPJAevIbLZHv5vo0xDn7GmJKh/rcb08MrpgbRQ7bTB4LoJcdMTmas1zr2zW+TC9krb96tuiphkh0jsDbLa3TZP/nOWAEbPXLqoWv8mlo3ImnCzNgLvo+Gtb8/svjUvTabTOw4Y8tp4Vaym02ETzbXXaK+tbedVKf0w4jyivPLiTCMNLNrlcKr4v47M/nljLQ69+Mc1300633oa/e/qzcXouOegYA305pXRjvneCUDI/79rBJ8421XB3DjjX8ZIqM75lN1vzi30rzKHNm1MfdPG9Qw18qhKebTXsbuctvKyhDxtlqB2b2e2+Njt7jcdr+Hue/AZYO+i17HONy9Tuxoe+z5WvfPjDmd3Ep7bDtW9u+ivc/D5UP9Ft0HYdrODqTBi5xRHwYteDIbk0CL6FubCBpENc17gVrVmFDVsvZNsI/+13QpYpLIYbs14J3adAuTkshMqb2hJzpK2GWS59JPxbAa/2KxfSMG5I1GH4pBe3Mc3QfJVS4RB/l8TsRdGBR8QewyYmpc7F7nhYLJ4ItzdF+NnKiqhr4QANWKWR0S9YTQyj8LSXw0Xu0ItohJwAtdizNkZtj41M3vdWmL/MvRGP/fuiZEiXwv9t64qmU10PZYjDQ7YvkXK8odTgKEvtQXJyaYxfENk3PVEOT42yYyMgkafHT37wiZ68Y9QARcYMMi2VCAyiFFuZxVeiLXBqylrSIqfNC57vcbxj3iqFaEnnXbOZwVSTM3+YzPcNkXO/xOQyo2fEdzIxj6+TJh+pqRAhRJ6Tiw9cHhUpCMHcSdAu/+EE4vood0xUFhGaxdzkOusYT2P2EpnJUyYKtylAAC5HkNyLZTpJGE1fQnGT3fSfJMlHsEhOkJ3HWujLOGlSlQJRkReFaTE1SlOM7tSd++yWTefIsY9O8owLbB1JechJWHqwhuyBaEojOE7igXRsbMRjrIaaQs3llKJQ5OlEiWnO0XGwdKn76rqOCrWnAvSATE3gP5PqyDHWk4GzvOU3VwpMSpJTq/vjKkfdOtY8lvWhTtTpYblGysEC06NX7N31CGtDdQ7ymYjFaRnRys2HmRFmLwWr+jzFy546tIZXJWQ5+ynUmlrQlXYEavCYeVfARlaJfp3mLP1mzftVVoyGJP/jVA1aVRWm1neWtadr/XhTkYKyeUSE6ilFm1HZznNn6IQsxCQrR8oiUYptDawmtzhc2wH3sy5FKAV1KdN+NRR1qGXrW5Xr08VudpiGjW65zlrKP9JxrcSDJF1VC96FbXW8KfMsZzlV3riS1rjyLe5MC3tg5saRsj6Drgmli99QYpax/HWsKfEbwABfdsDztWxIK1zIBLN0oLV85GVxyVf2PnjCiYUvGCP82/eSVb8p5W1sn9dY/Y34v3U77mSNh82lCljH3iOvgvsbUNyVNJIJHe2McKxdsaY1olssrIdPe18kjxnKjyqyYG27XdxiNcyVLfCS5ana8y7YqlN2L2j/1atTlnoTVNPt3i91qVkxa/ievs2wqhBdRDXDeLUslO+cWdfkLp4YzSeV8ostHGNA+2uvWY7pjfVsWkyv2ZMSzfGPN1xm7uKN0SDWGJWJKrYS9xWpPSYwH8NL5xTbedadXpNewblece6SoWqtW3xNrFRydvjQy6WvYoGc5hAb2b9FvS1vzZbq7+7awOIFs4tdJmK+FvTKNA510tqLQVUre8fMrnQVzQztD7fazUP+p6M5DWlGK7m7TNb1tps611zf+9G/JjWNQ0tMP7e03V22LjqbPW9Xt9beQYZtRXm6b/P6OMmSBrhXUyxnkVvU13UNbm1Tjt6F85m66x41xAP94+5xEdq5Hz+zoB1ezXybVdblrnitjRpvXlNa4K6cnlMDfnB+J9ybunt5w8k9OS7TnMW0dOzIDb3oaPcbhO0ksrVPnWxbW5zbcPb2wOXqW802OJNNRzeoi61QmbeUwuH2OIKTS3Od1zzPFvd5o8eO8I+b3c1oZ+Vuk07wtuOcw0EnqECJe+xcGpvdd3c31uHeYr4/u+sYBzy+Ny7xrAP765j9d26DykjGsz2zj4971p/+8L0yHJ9UP5/VSZz32aMazoruI5kz3nPSix3o1xa6G6u3dn260a759DrFJW9l30Me6gcF/xvMeQ581A9/0MYutLv9vvmc1/v7/Du/9UsN4FsbvdsiLbk/He/Wt5+V9lStfI0vb3dA877XENV5lfR5wmdqr1V8YVV6Hbd+eKdtrud8l7RDzSd98kZ9SVR411d7Uad9U3eA3cdmXnZcKMZ1BbhzuSdkxqdvhOd0hkd07gduWxdn3zZpIRh79idcopd/C2V5dbdlpNaAJxeAI+Vs9AZ66HeCGpeAx3dXpweCmXF2yKV4rVdNSldwbpeDLJiBOvhgPKhl5rN7SFZ+E1eB0gZz9kV8rCV4scaEkVeG7QeF46RbU8haVUh/THeDK6eFlLeD+9eDX/iDmtd7nDeEypeEYf9XcMH3ahS4UclHa8v3hIgXhSoWfzNocjVYf1iod7I3bDHTZ0iYam74d43YVUfHfvnFamgIT0qogshHdqZ4eBOIckhHhY0He5i4aZrYYJx4e0LoV6UFhJf4giM4fupngh6oiof4c2w4it4XSCG3es+nctEXepk2bue2fro4Y3PniR6YVS0IgF8mgEQYeCmYaH1XjKIIV36XXVfngnAIgeKYfismiGSIV3MoVZnoYDCjbtznjWVHj2NYZ+ZnhAa4PCi4isq4jnn4iu4YiXHIehL4gIsoi7IHd9n4acTGjQZZe/4XhgC5kPHoiIZYXU2UiBd3hIpHW0IYcR2ojxS5QPL/11u2eIf5aJH5uItSh3vdyHdOuHQ3h2HnSJDGuJEImIyD14oYyJAOSIsPGY2Co0pts3Qjh4f4iIsumW5054VVB4gsaYU8Jn4mqYb3dpBGuYYKuZLtuJR0KIlyGJFMGZVeeYu5l5QXeUZYqZFrxJPfGIThSIgiWZQkiYhBWYLpmJL0hJb/12axOIxqJ5HU+HvWOHm5eJPamJHb94kfuJfB+JNMR4KK+JjH2EmBmZDoyI6JyXyOyZiUuJgFGZLBFlVfVpd7xoE6SZSZ+Y/gKIIG55kn2ZrNuGqwtl9ImYVKqZipuZsyyJpD6Zr26JYLKZvpRZu9+GaV1JNxKYzIGZbloohY2omQR7mMrgiMkKicsQeTlTh/MzmVNXl/LNcpGNmJl7mT1amZpTedApls5PeRvCmWo7SCmiieLflk4teYbzmRKEaVsUmZ78mLfemLyFacmxl+5UmMQlmYtomMo/mdZ9mXXWmfMFiK5kmeYkiRCNpZVomT0tmg1PlX9OmTEgqUBPiZKHmhovlTS7ihgtShKvp+abeax7mcfvmadwZhJ1qZ8P8ZoKvljxBanzv6khRKmCO6n9tplqUJkoGoltOomvyUpb45fULahO05Uy6XorqJeR2ZbXypm2A5mDLapQMJpR+5gIOoo6q3om0JfVBpoAZXogymoHa5jfFpm0oKoNfJmTHYnWU5liNpo6wInklJqB46afC3pXkKmuKWTeuJg0W6oDnpoRLGlWmZpl85oYiaoRlIlqYqnI5KnJDapJLao5R6ZTPKnPhHnNA5pj4UqHk5n7gpqkXnpKXKqOYYo70JpLN1mBwaqqhZoE5KoGv5estGk1Zpk5v6p5aJpA4Khmgaoc0Fo0UIp+AYrGdYbcP5n1dqnMyqpYuXrm56nxXJnnr/KHfXWpu7yqK9yq0X1plP2qbG+qb8aqG6pZLJeprj+aMT6qxc2q/uyqd4Vq2zmavYuqK/eK74SoqgyKbFCrC/eYrB2Z/lyoAUW7DsOqA+OrIa66XNaVdVOZd7yIV9qJW6B6oE66Ldqq/iSm3ch6HCqqFVipgeiaWVqq5zmLAnW4+1OpkOG50QS69Jqpf3yqRqSqoYy5+ih6o7S6UVapo/i67PCo9BOolGF4zqOa3wuolGyqBl2n/CpqxQO6reSo7eeaqLOq7ySJhau60i27XuGqIGG6V7mqnP6acPyxa62rS8uqQ0m6+HOrVTqqiAebWqiqMdxbYRy6NS6JxE67dX/0i2msqy8nqkTJutMru1Fat1ILqvGeu3N4uK5Lqq5kqnz2inEImnstquJAq4K3uNKLq0nnps2jp0uem2Nsu4ceu4adi4Huu6IAu7v/qql0u7LjmrX3u02Ci4Sku4lSuJE6uj0Wqop7u6HVu1c4uz6tizA0u6eZu5+oqwQWu7B4q7CZq0uIq9oSuxD9qq3fuiw0usVJuzNUq35Zu1Vsq8L+i8kxir0eu+f8u5gSu/ttepilIUEjzBFFzBFnzBGJzBGrzBHNzBHvzBIBzCIjzCJFzCJnzCKJzCKrzCLNzCLvzCMBzDMjzDNFzDNnzDOJzDOrzDPNzDPvzDQBzEQjzERA5cxEZ8xEicxEq8xEzcxP9O/MRQvMPsAABHIBNTXMX7sA4AEAdFoQ+bgBBazMVFEcYaTMYtbMYsrAtbHMJoHMVu/MZwHMc9LA8AAAcyQcdGUBDBAAB3YMUAkMd6zMcSvMd9nMGE7MKH3MK0IMggnMhy/MiQHMmSXMJX7MdrUMF0DAQIMcViPMkirMad7MGc7MmkXMqmfMp4fMd/XMGjXBC7wMin3MFqXMgf/Mq0HMu4nMu6nMRTHAR+jMVtXBBqPBBcHMZTLBAQsBBovMfEPMZrHMjNXBS6EAChwMxUvBDBIADQQAUAQM17XMzXvBDTHAoIoQgN8QDRAMZbbM0WIM7PvA/mDMj7oA/mPBDoLBP/xjwQ7fwQx9zN5AzG2szN1FwQ/TzQu3zQCJ3QF0zHdlwRDO3KsIwQizwQfSwMAIAGH7HP+2DLBTHRDYHFD8HR++DRAwHSD0ELAoAJH5HMBbEOA2AGAvEA+3DI86ACMo0Q+kAFN13TLHHTMz0ULD3SgqwPhBDO+8DTH+HTC2HRGN0QGr0Pw9wQtCwMAgDTAHDTUU3RCr3VXL3V7eAWA+HL+9DKD0HHIK3F4UzHBj3KOS0A6bwP+UAFCfDWC8HWVODWBRHXcy0Tw7zPdPzMe2zQY/3M44wQ3yzM75wPKrDWAoHFav3PoAzPq4wQkZ3Xi/3PytzYBO3Pm43XcK0Cnq3F/4I9xZ6t2J7d1aid2qX812ANyI5c13WMEK/81LQQAKcQyH1c06c9yIKs23Q9wYv81FO8z+Vg1BvNyMNdEES92w9BCAJw28dN27aN2HZQ1KFcFIQw3SENAE89zdCtC7tdycdt0uD92+Kt2uid3nF83gtBx2IdzAXh3pv8zlD9zGZcz5ztzGKM34LN1/Sd0zdt0aFsxm2dzjX91DjNzQIhxm1c2R7d3w+R09EM26Ec2RIO1JvdyRfOEkGt3h7+4Uv80BUxxQ3NCxE93/L82pUt0vT8EfK8ECyO3wLx4gsBCREN4Omsxbds0bRMxoet3DIezSrOyMN8A9wd4UG+4BXx2v+L3McbntG4neBugeAgXuVWDsS9rMrATN8IYdbqHMpNnuERruBcPtjXveHX3dH0XdMJEMgD/s4HDuALUc8Gbc6FTNZCLcaRXdkFQef/bOcV0eBrXOASjMaEfuWInuhCnMojPtmvPd8Nfdy3XNmPrs4mHeX4bNyUfeRdzunFfcsi3ecCYNEgXdNKHdcA8MWS7s6FHOa+XRCmvhCoruowHtFh3uJpLtuwjOuK3uu+rsPs3elijeedHtR4PsstvcamTtfmnOZkvOzlXOb1PdlTbNACTuGwjQOCndMGjdSFLOh6bt8AwNLc/s/e3ugV/szV/s8tDsh4Xu3Q3e6/Pu/0rsLIIs7Psb3qFYHUeRzqeQ7RhZzVMS0TIi3wV10Ui2zkH/3l2Hzj3IzgBq/kP33LYV7ftAzoQj0UaT7ktGzwPv3oHl/vIj/yIpzlDh3O8I3YAODLgn7n74zWM14UZA3zk+3fcXDM/f3awcznm07MWrzPx/7Mi9zJrz7tC/7zgU7fQ9/eC8/w+F7SJB/1Up/aNn7LHEzPzD31Wr/1XO/DS//Bwd71Yj/2ZP/CyH719Zz1Zb/2bN/2HszzGrzIEO72dF/3dn/3eD/DAQEAOw==
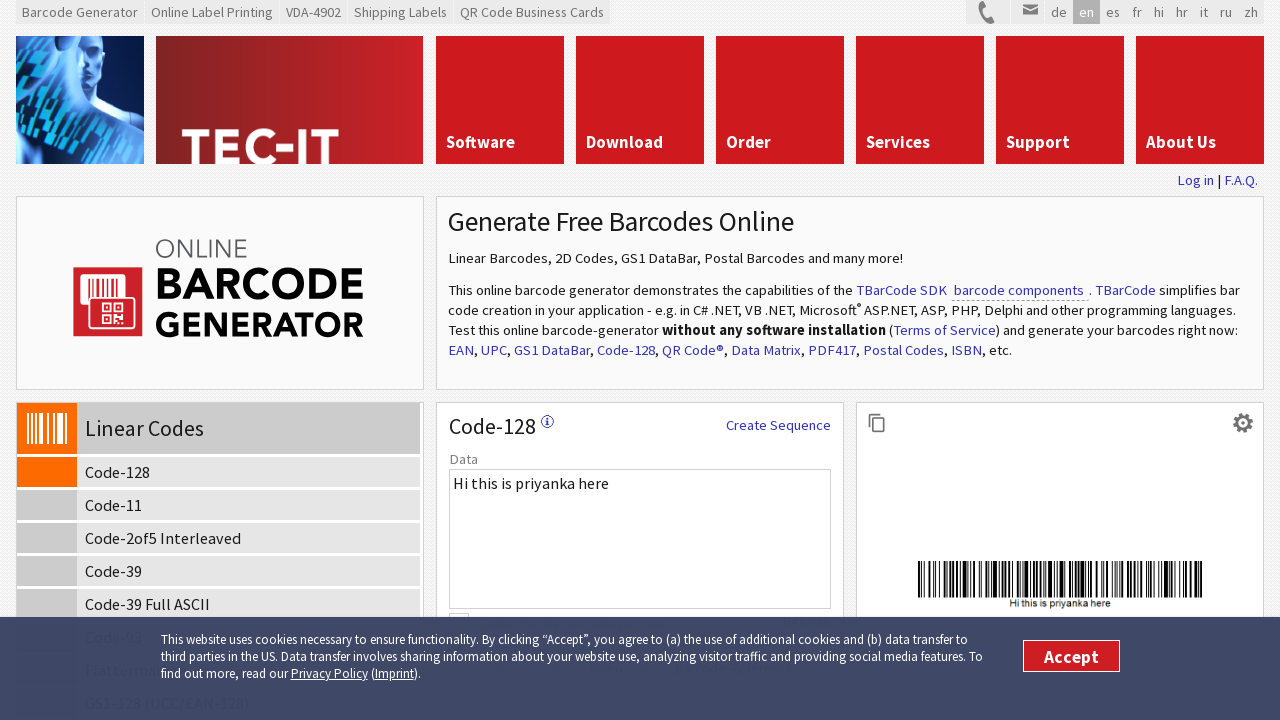

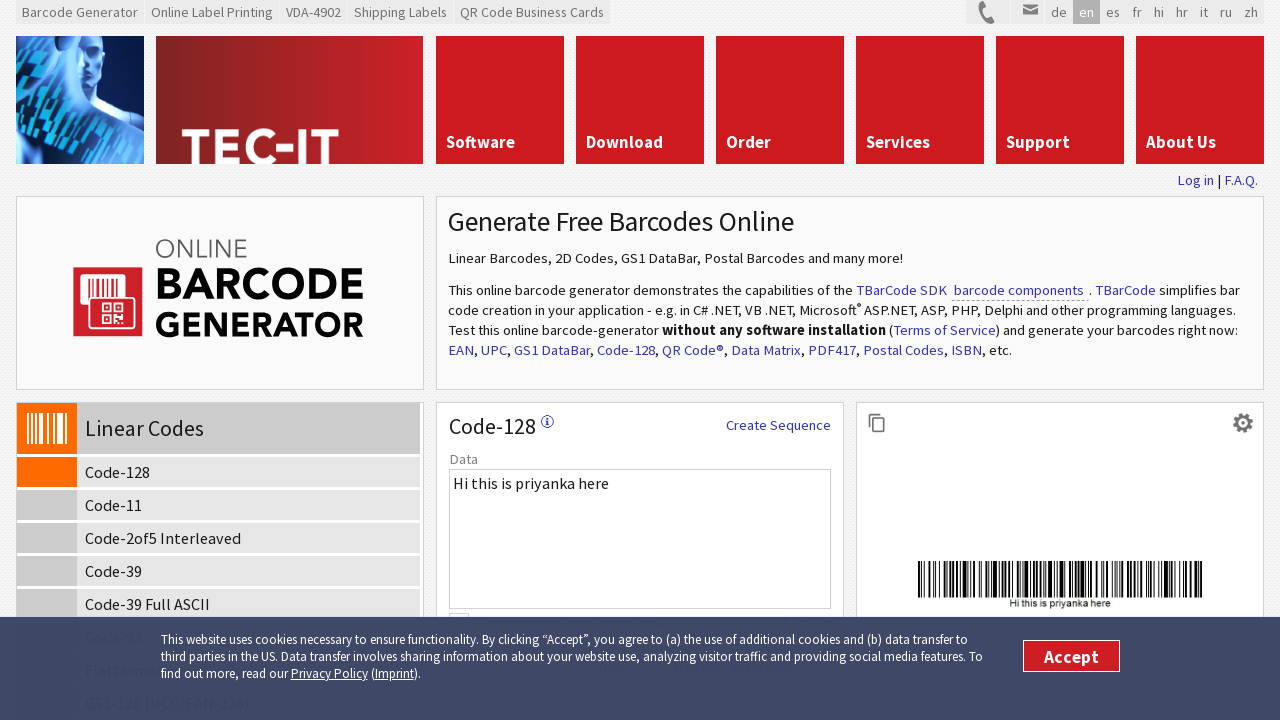